Tests dynamic loading with a short timeout scenario, clicking start and waiting for "Hello World!" text to appear

Starting URL: http://the-internet.herokuapp.com/dynamic_loading/1

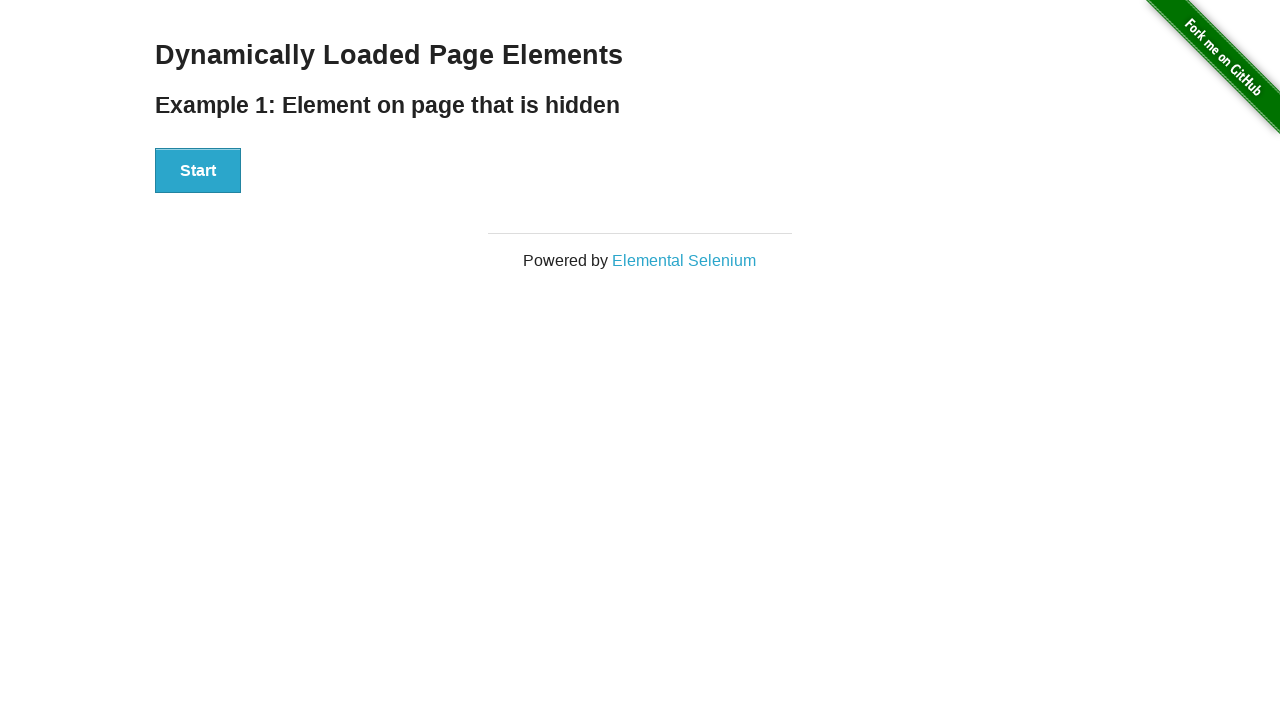

Clicked start button to begin dynamic loading at (198, 171) on xpath=//div[@id='start']/button
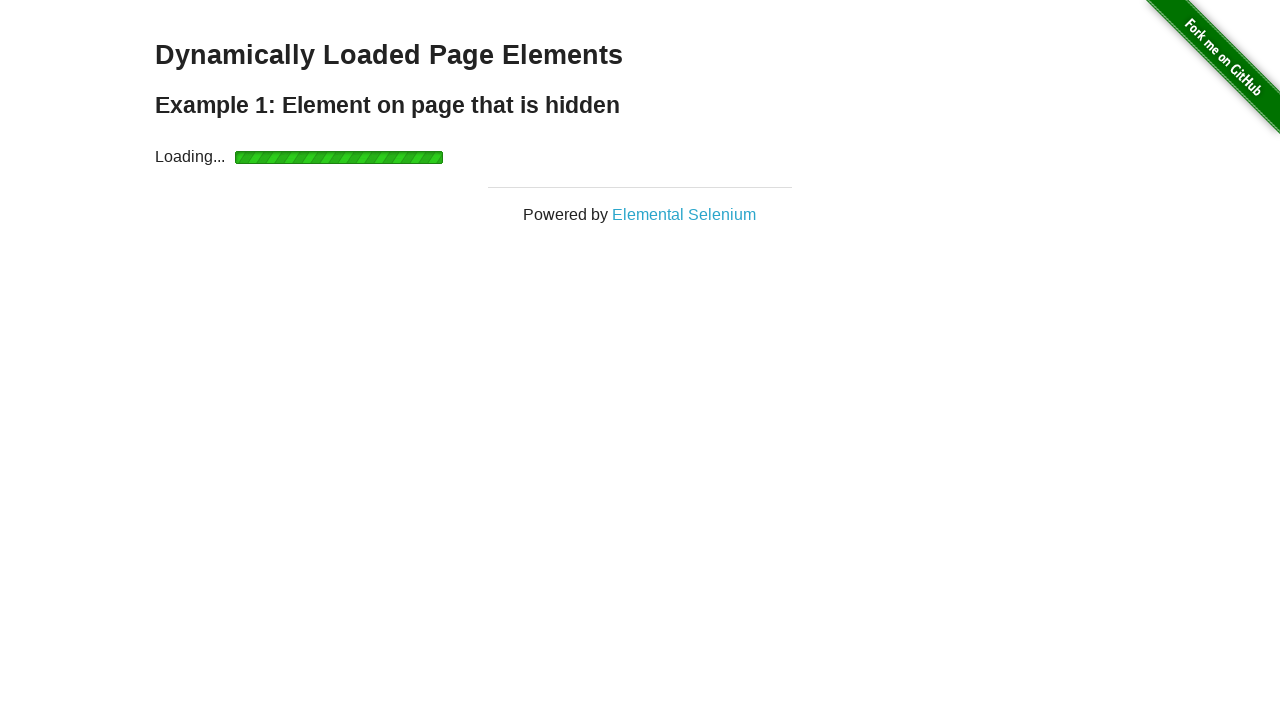

Waited for finish element to become visible (10s timeout)
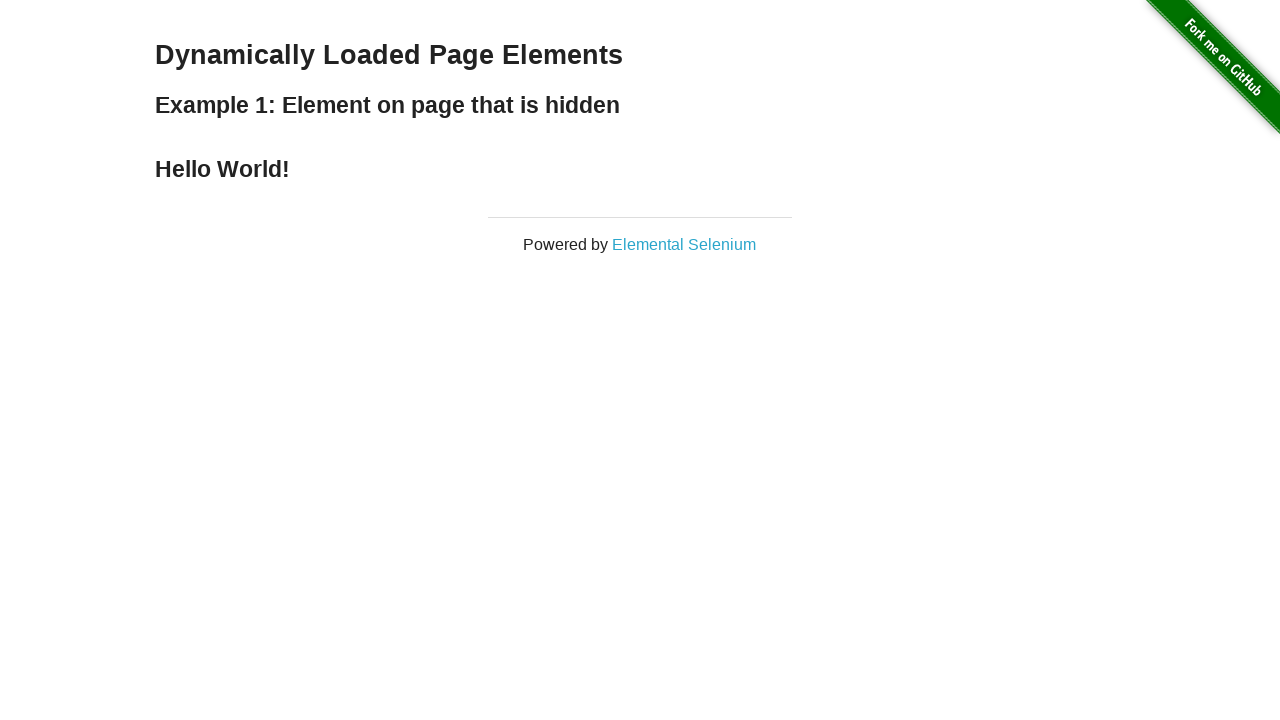

Located finish element
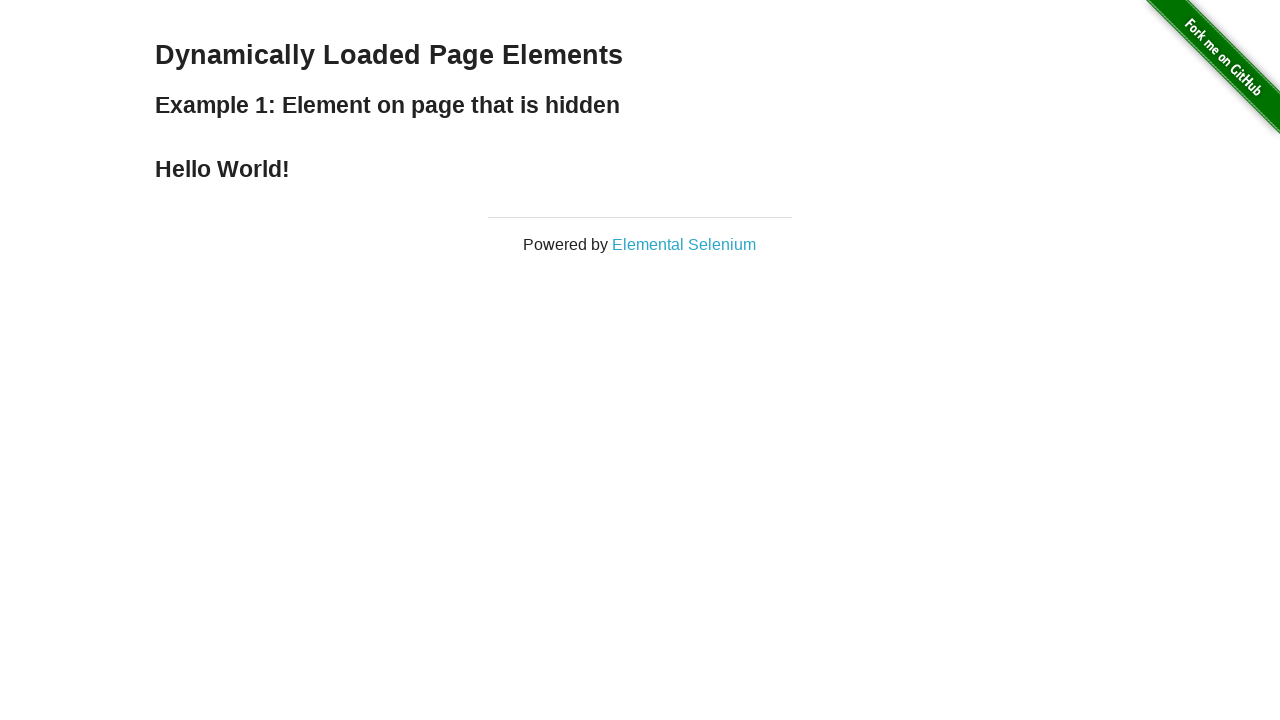

Verified 'Hello World!' text appears in finish element
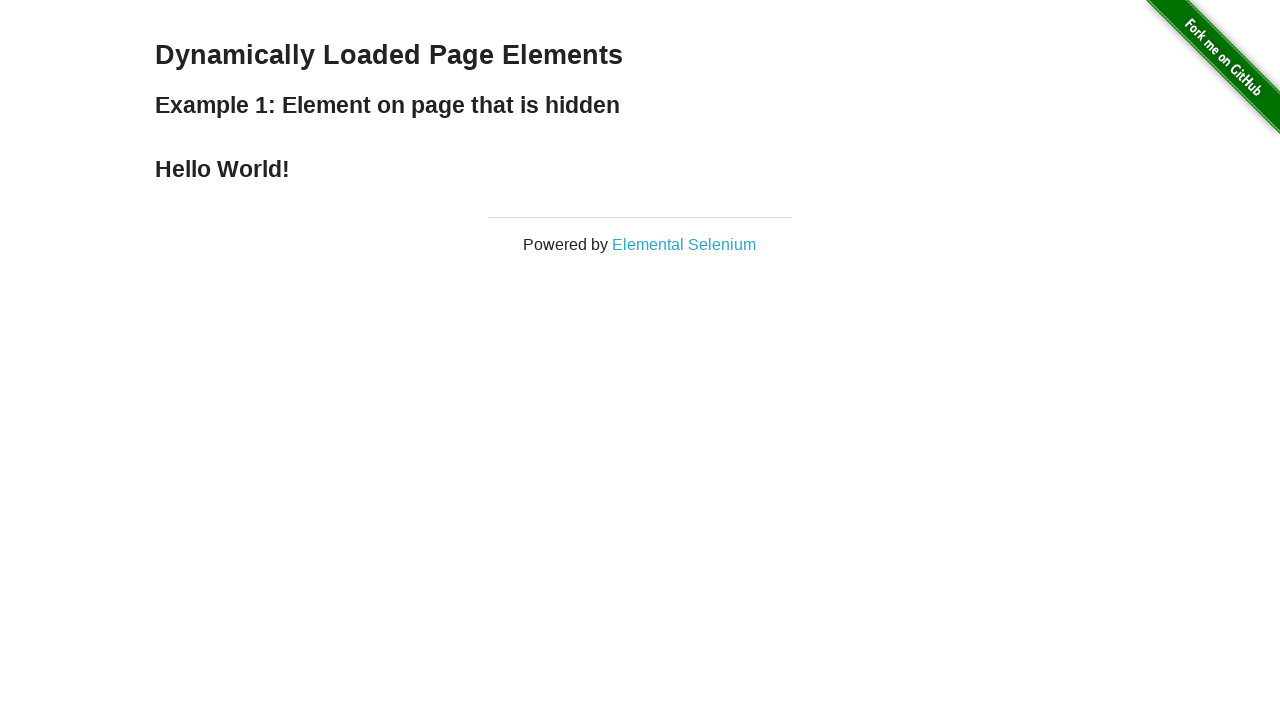

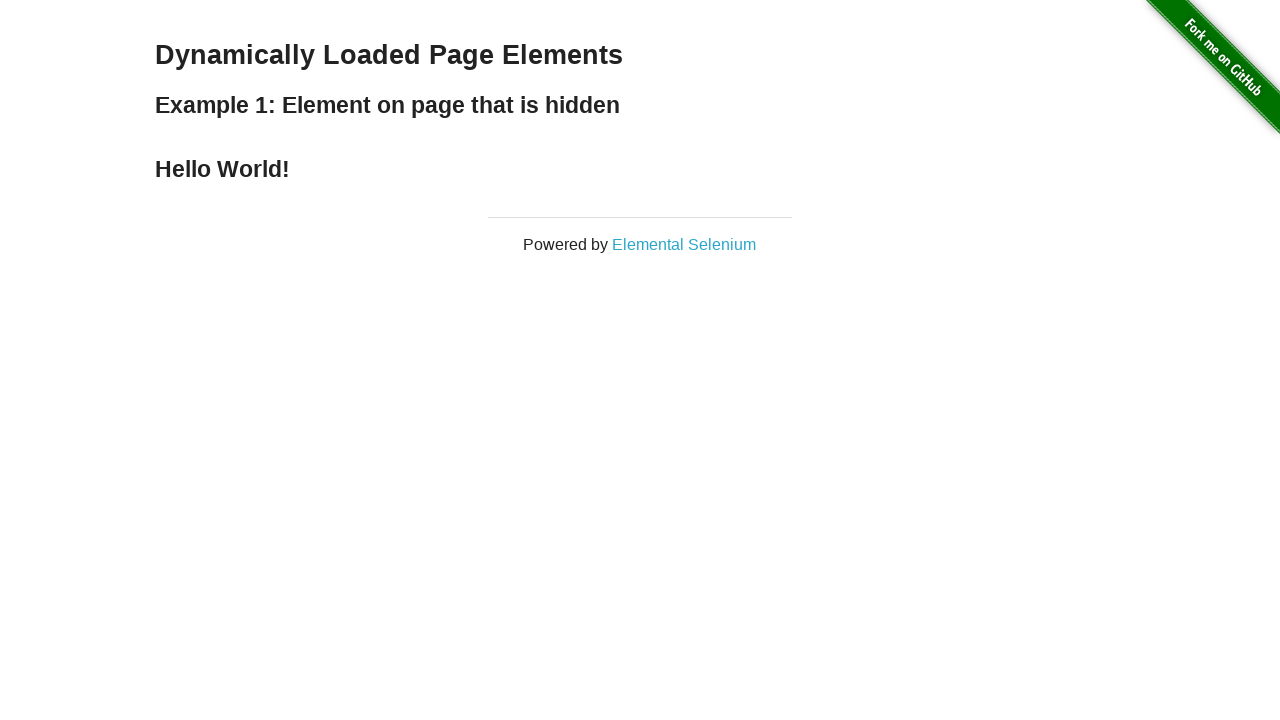